Tests dynamic content visibility by clicking a start button and waiting for hidden content to become visible

Starting URL: http://the-internet.herokuapp.com/dynamic_loading/1

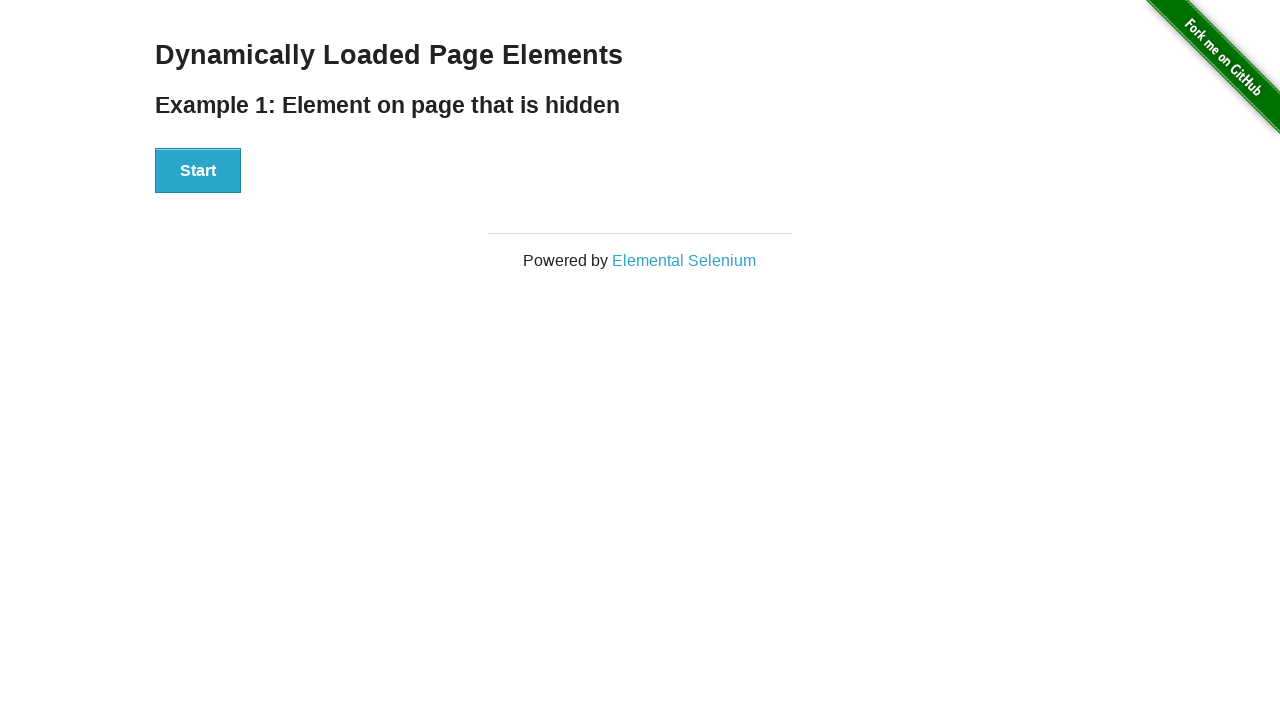

Waited for start button to load
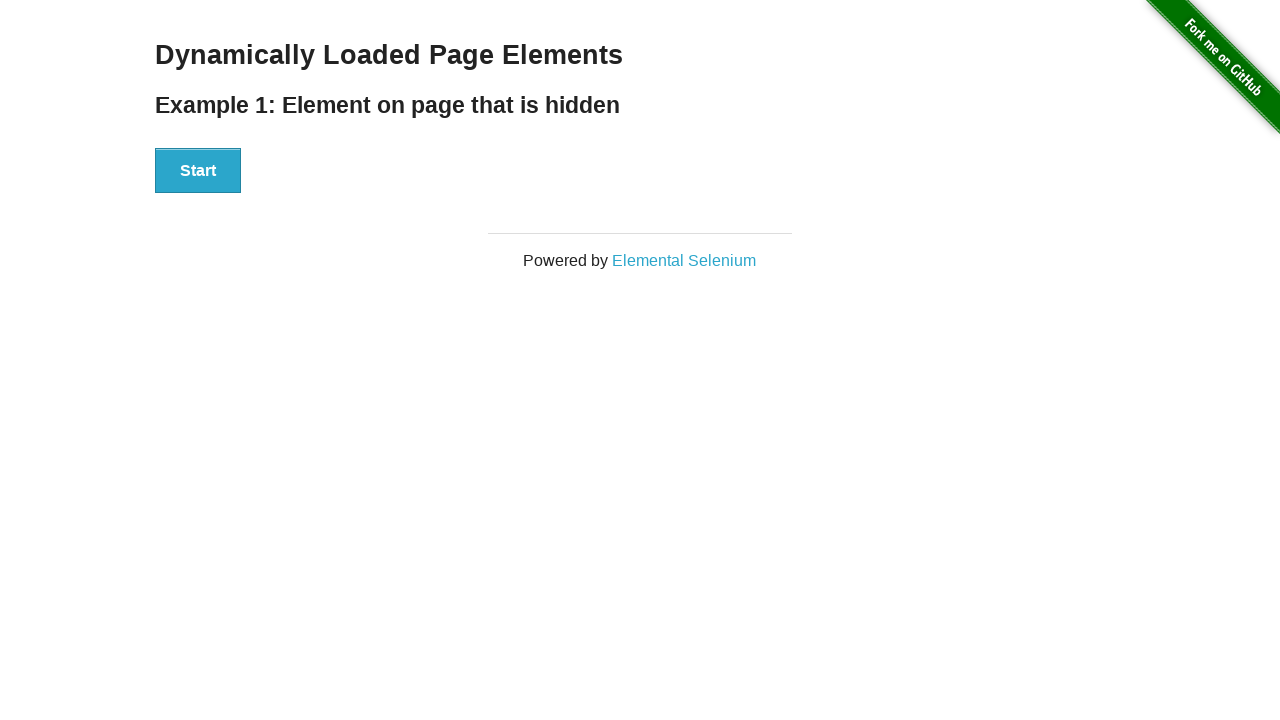

Located finish element (initially hidden)
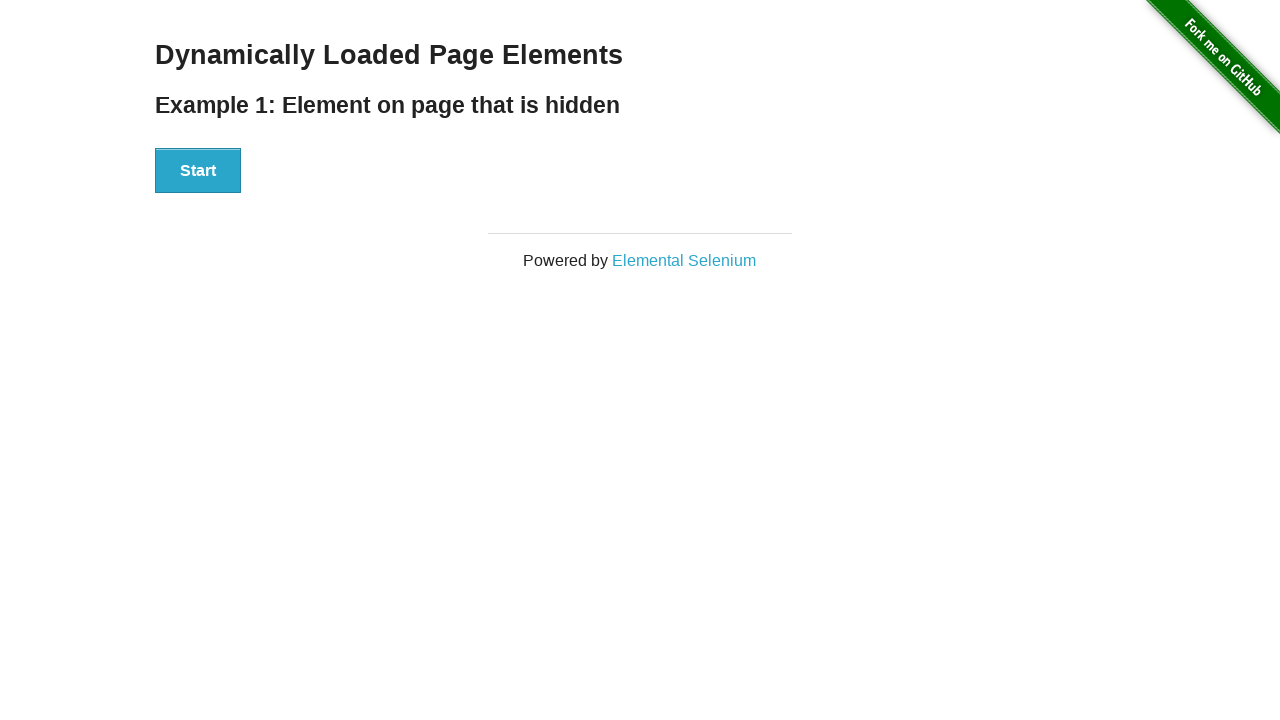

Clicked start button to trigger dynamic loading at (198, 171) on xpath=//div[@id='start']/button
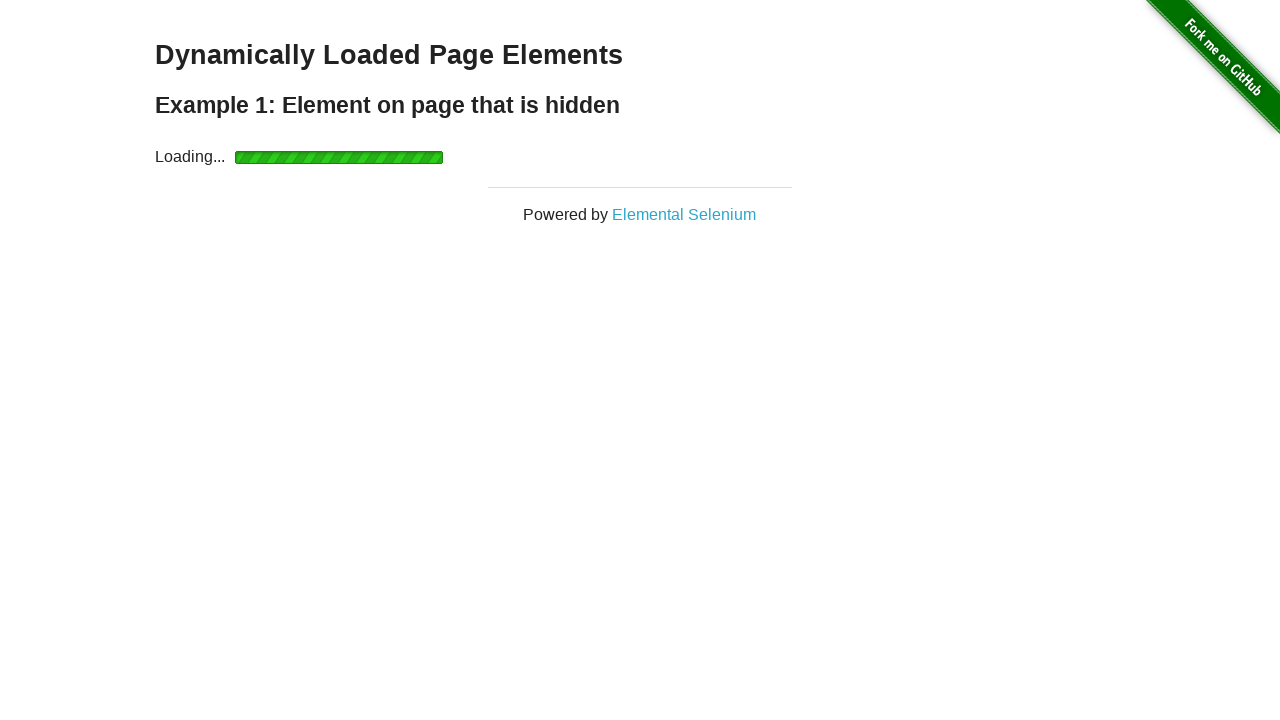

Waited for finish element to become visible after loading completed
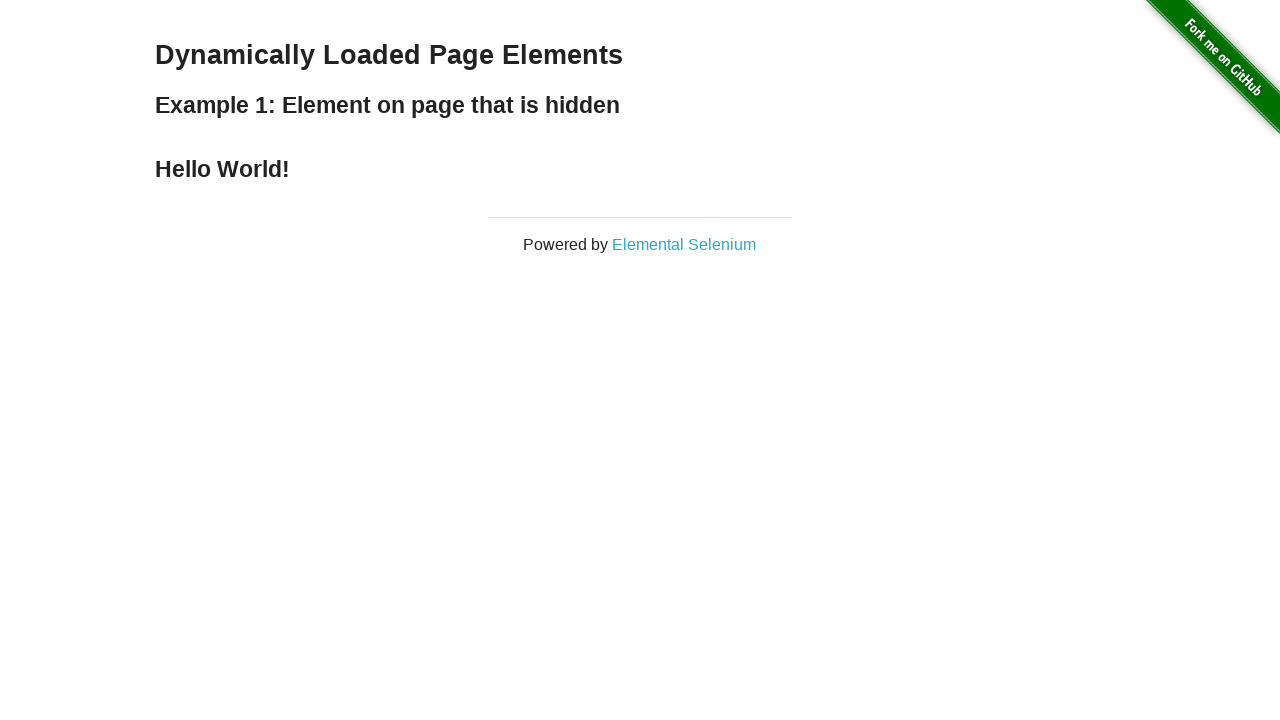

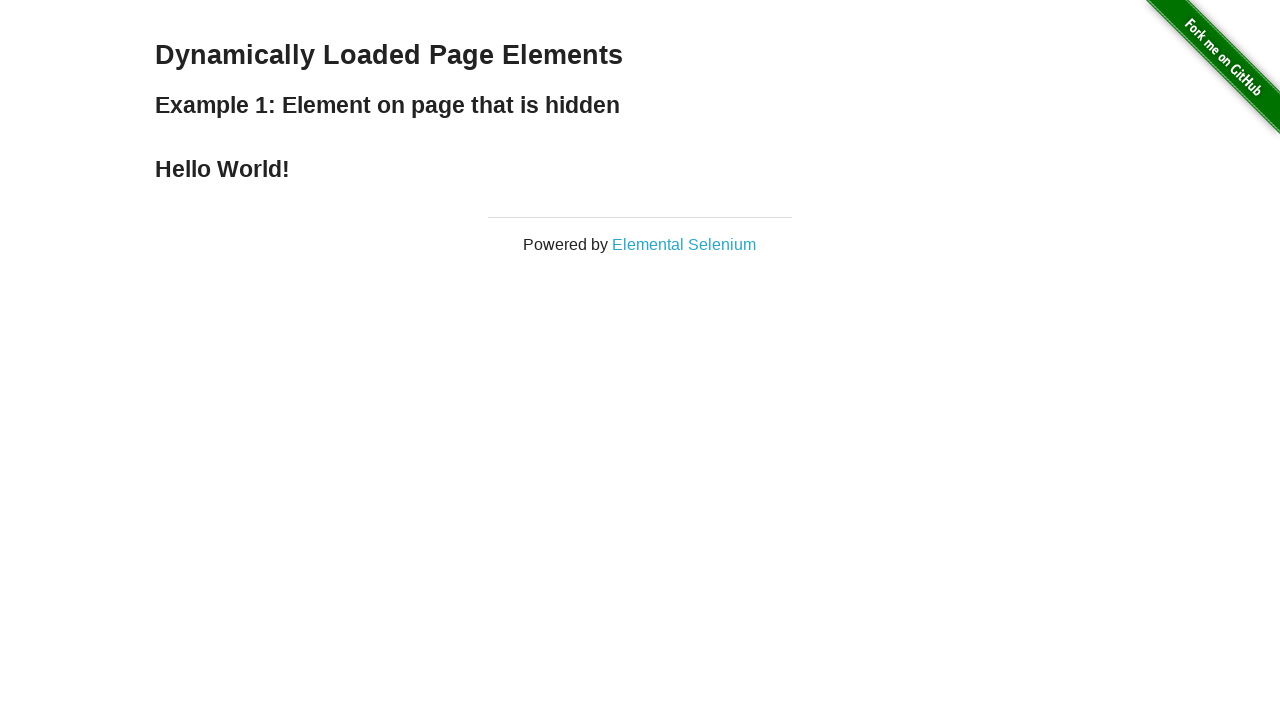